Tests a reservation form by filling in guest name fields with different input values and verifying the entered text

Starting URL: http://example.selenium.jp/reserveApp

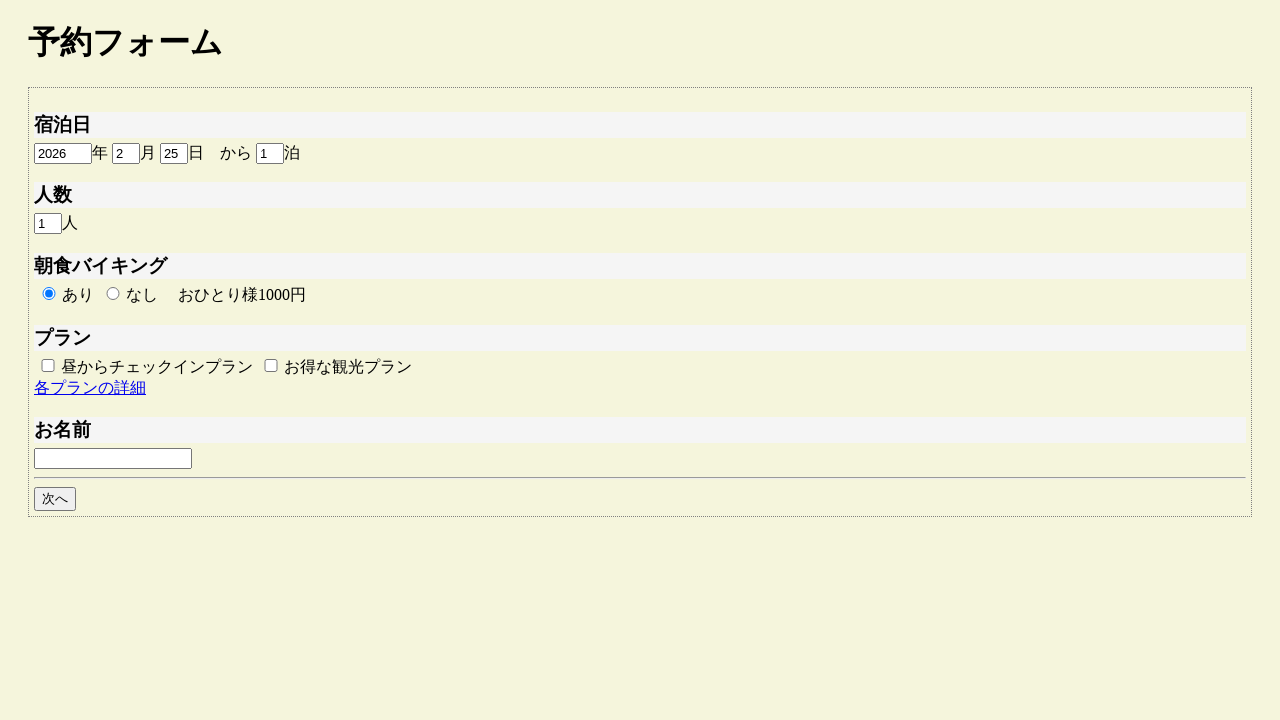

Filled guest name field with '山田太郎' on #guestname
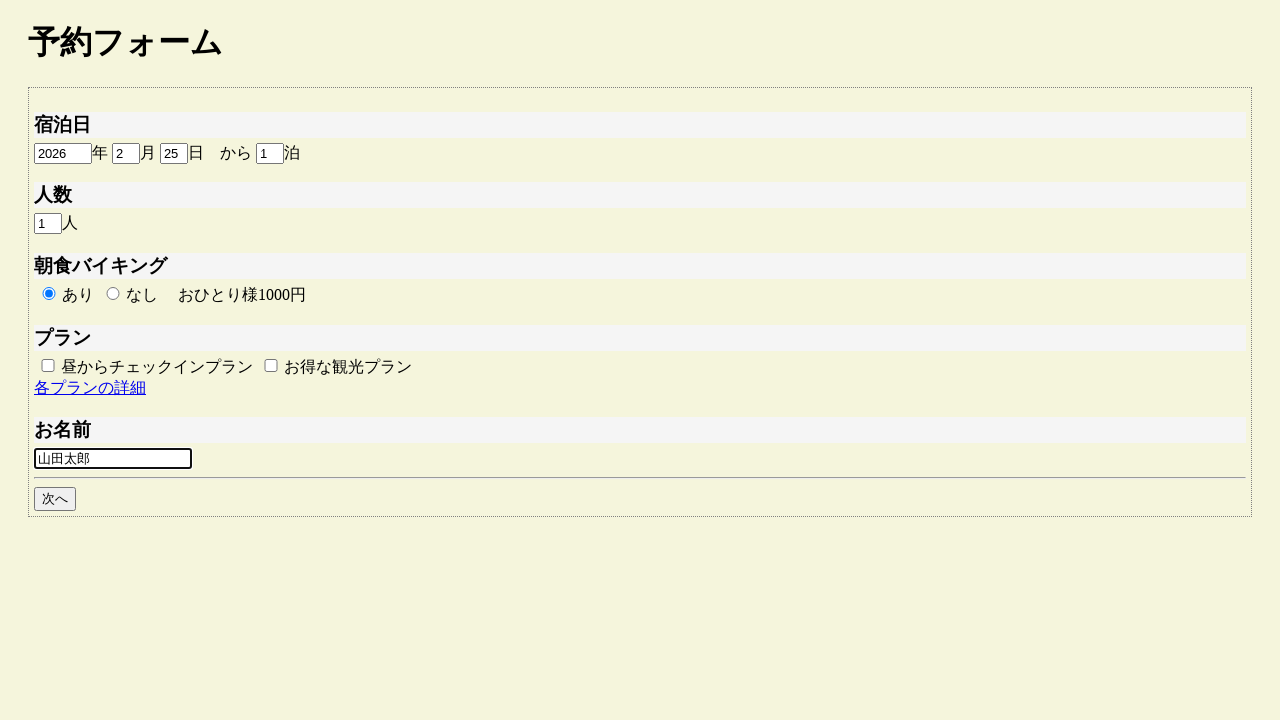

Verified guest name is '山田太郎'
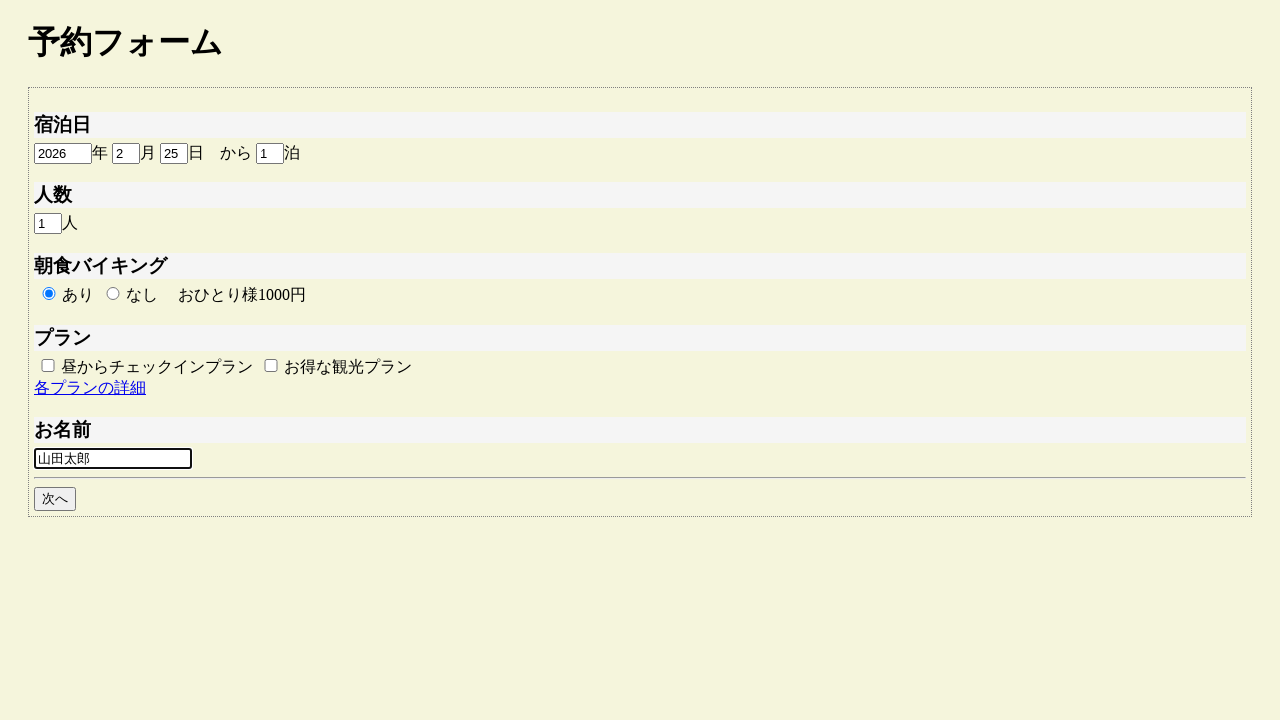

Filled guest name field with 'テストユーザA' on #guestname
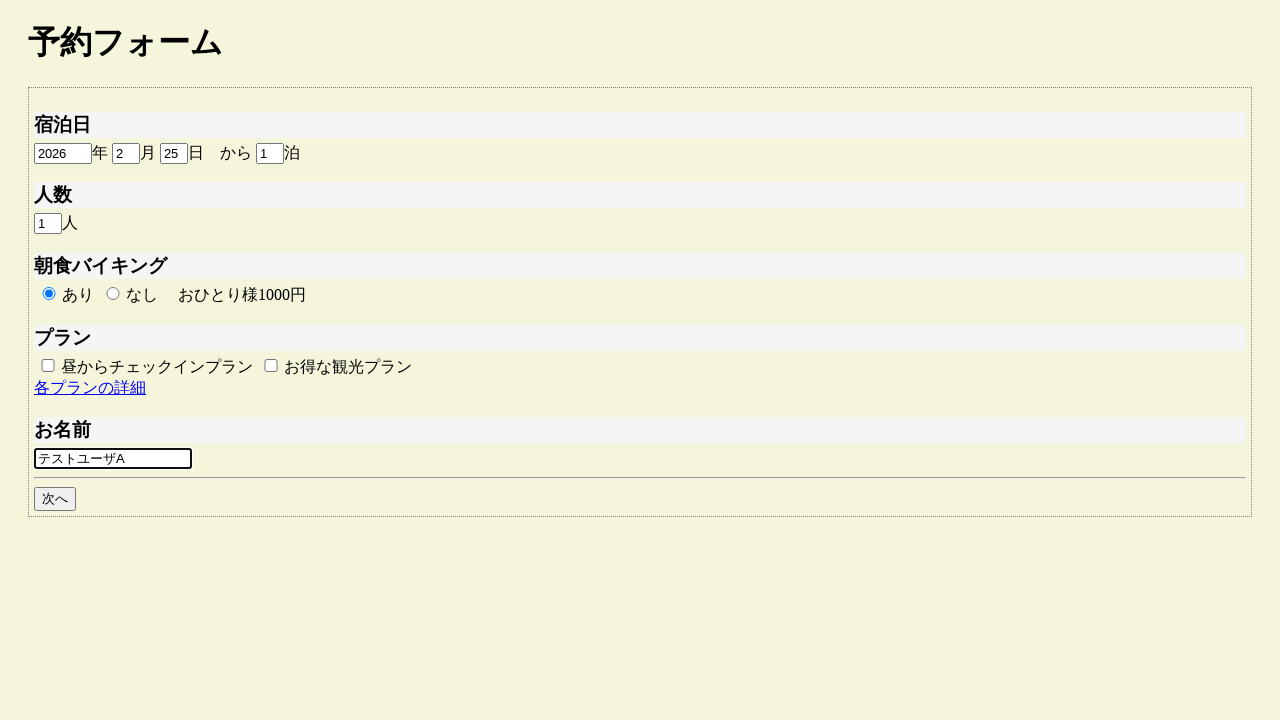

Verified guest name is 'テストユーザA'
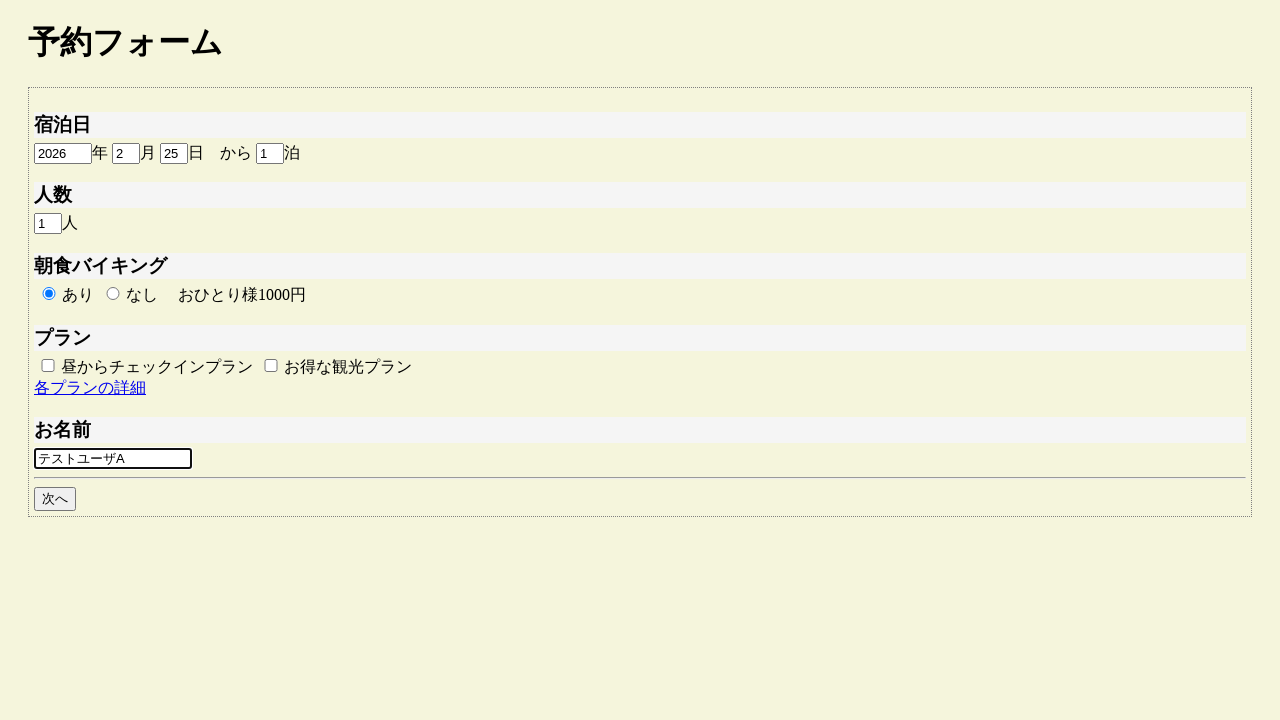

Filled guest name field with 'テストユーザB' on #guestname
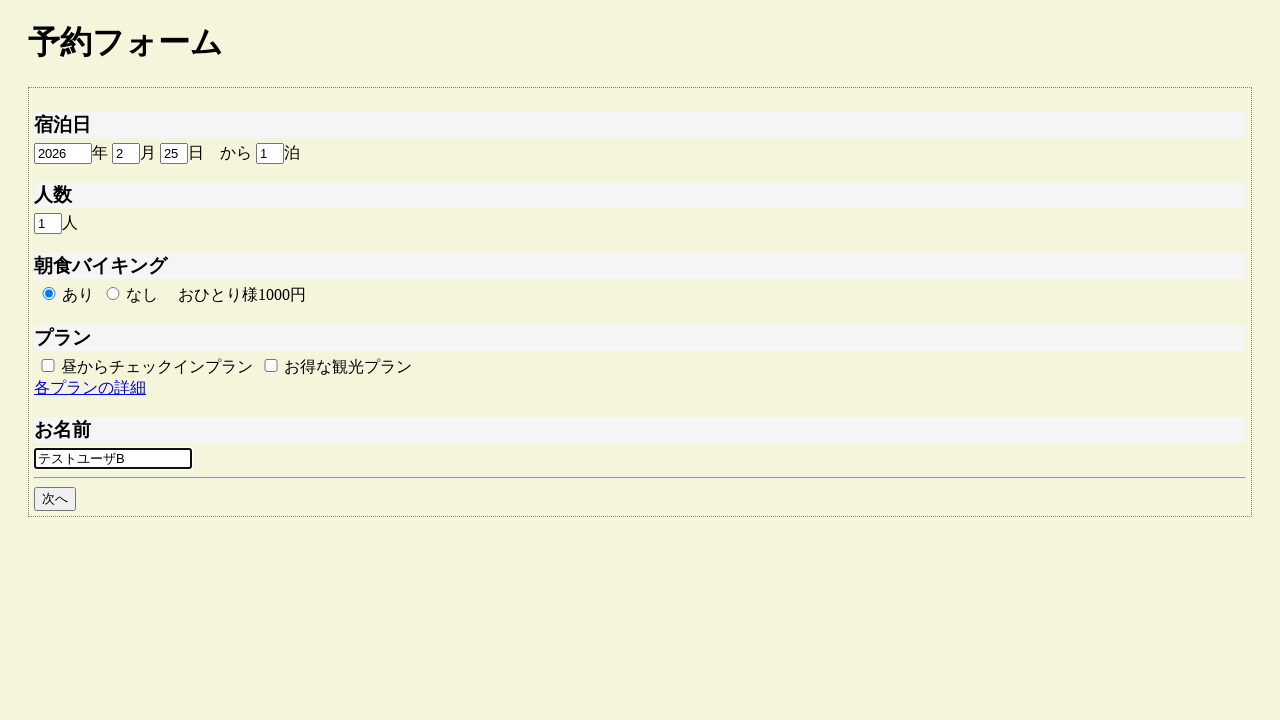

Verified guest name is 'テストユーザB'
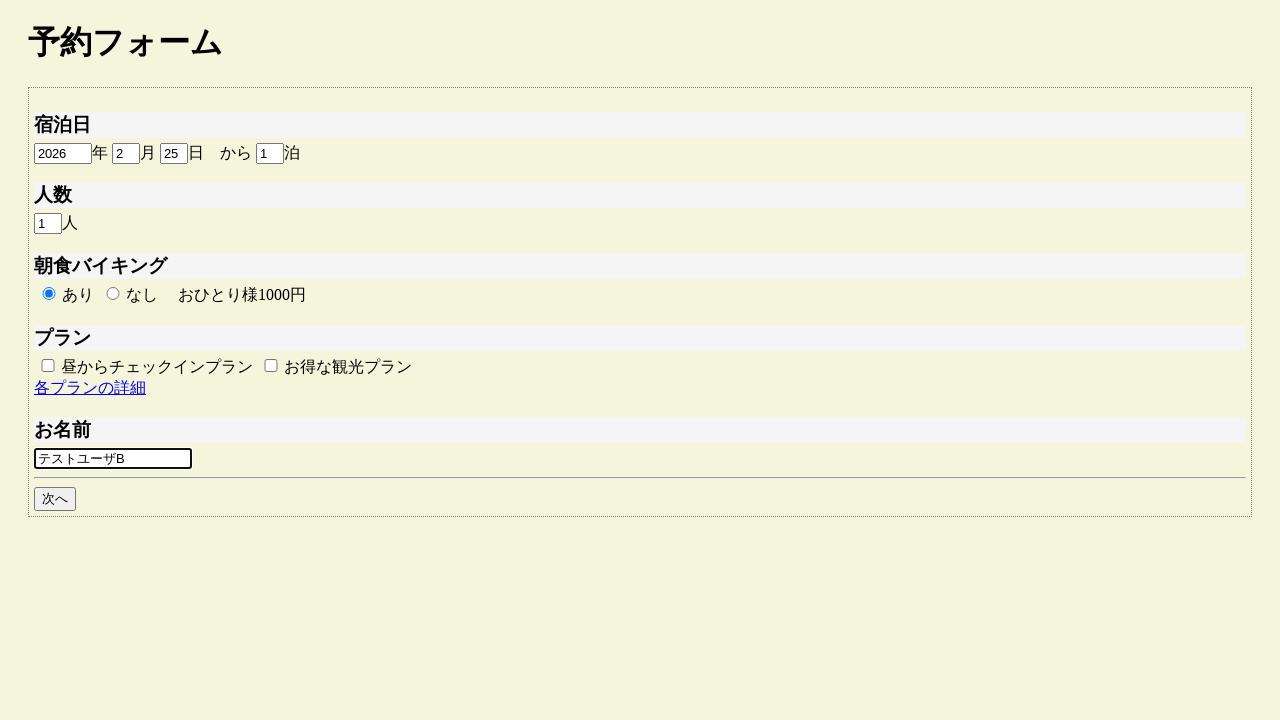

Filled guest name field with 'テストユーザC' on #guestname
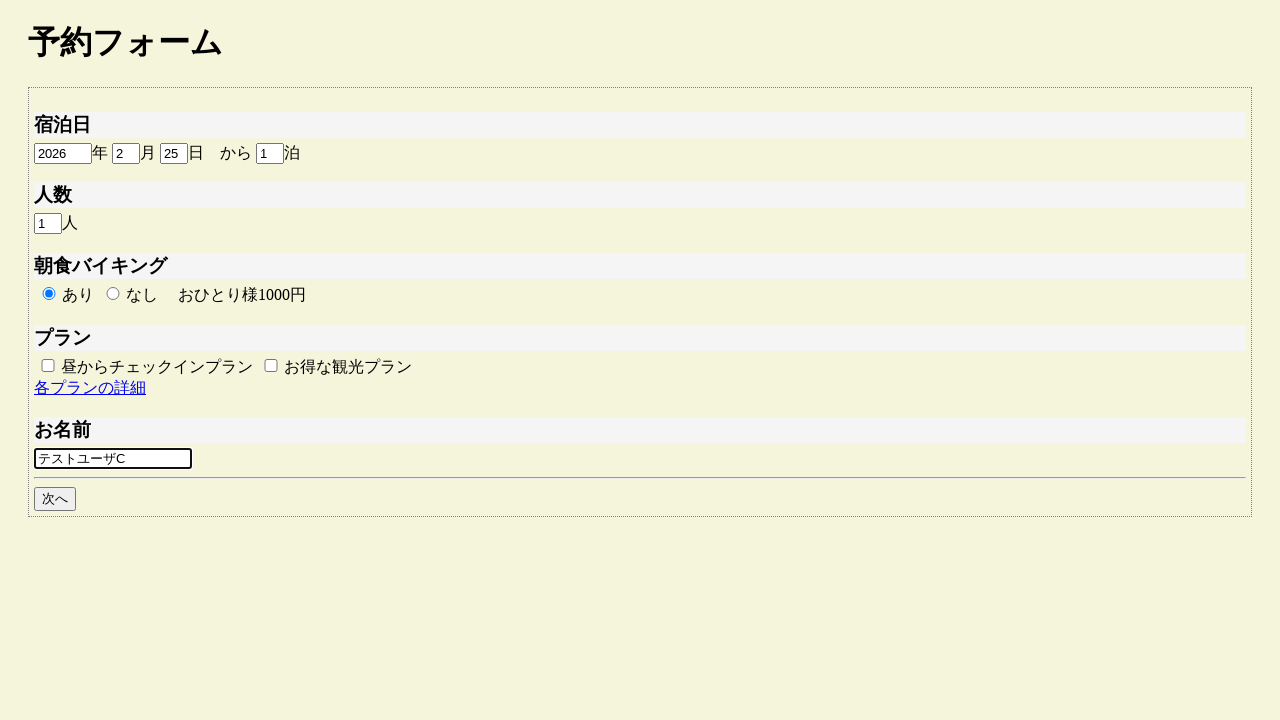

Verified guest name is 'テストユーザC'
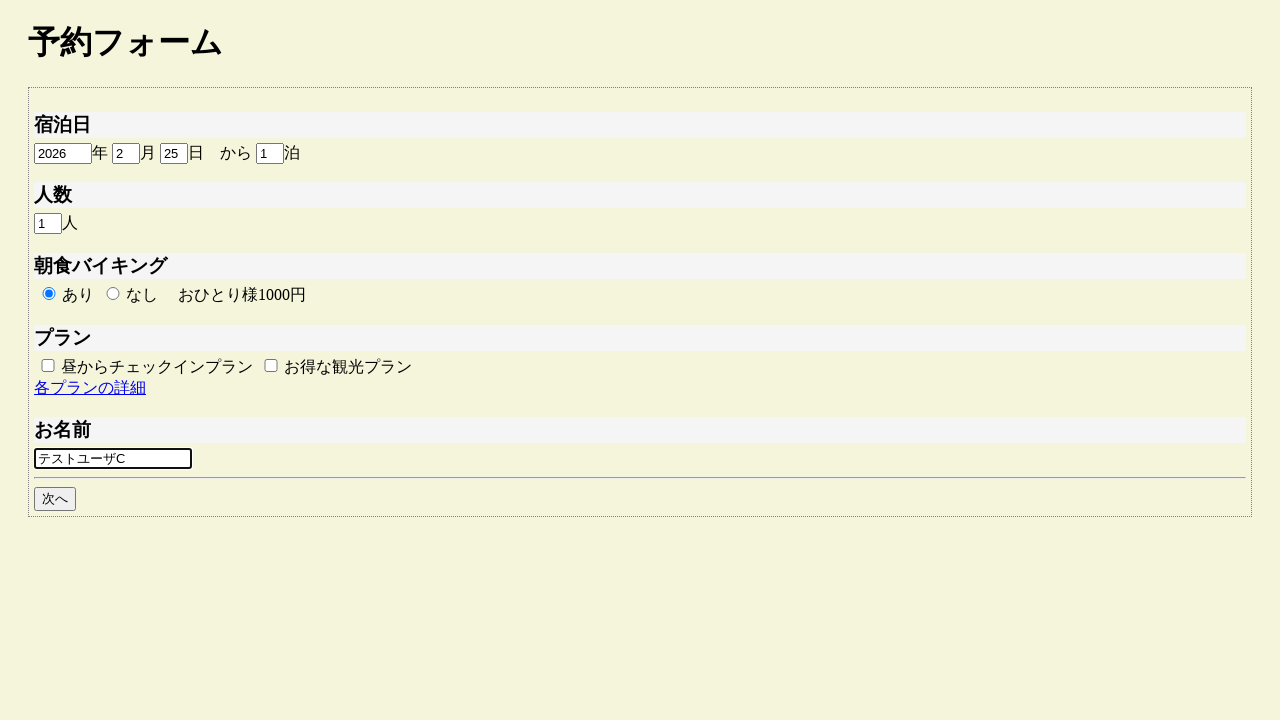

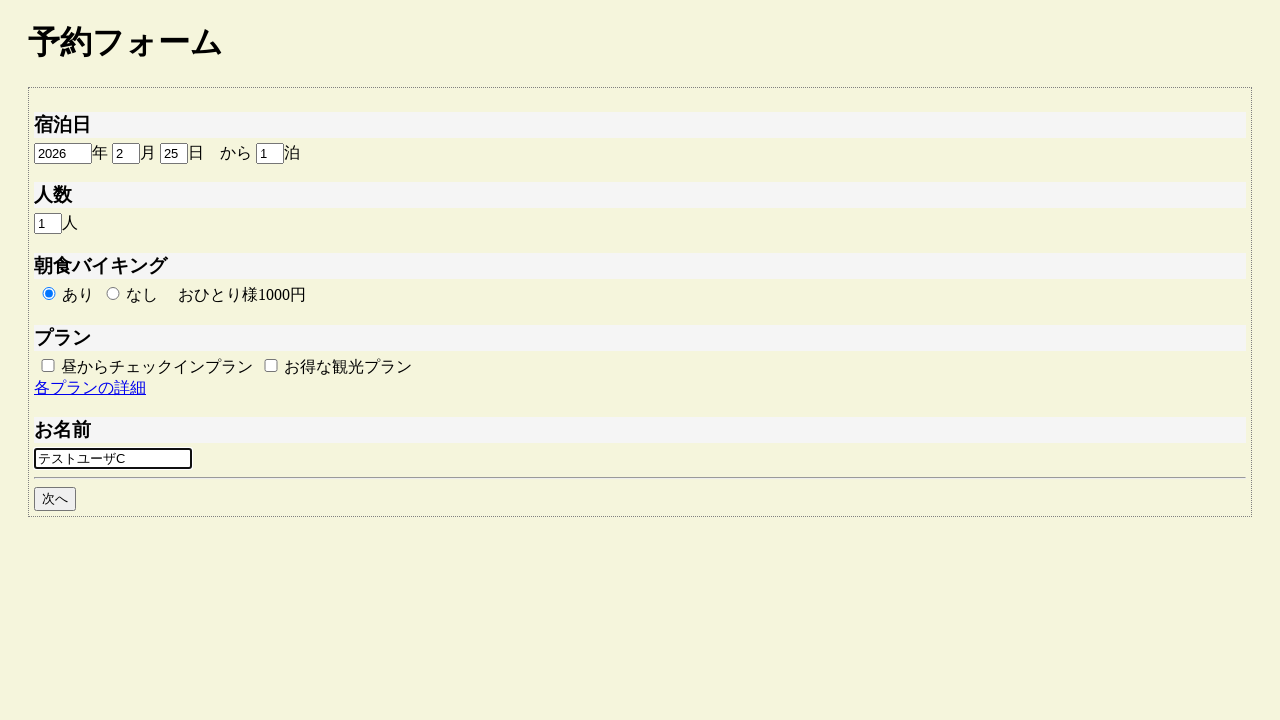